Tests the AngularJS homepage by entering a name into an input field and verifying the greeting message updates correctly

Starting URL: http://www.angularjs.org

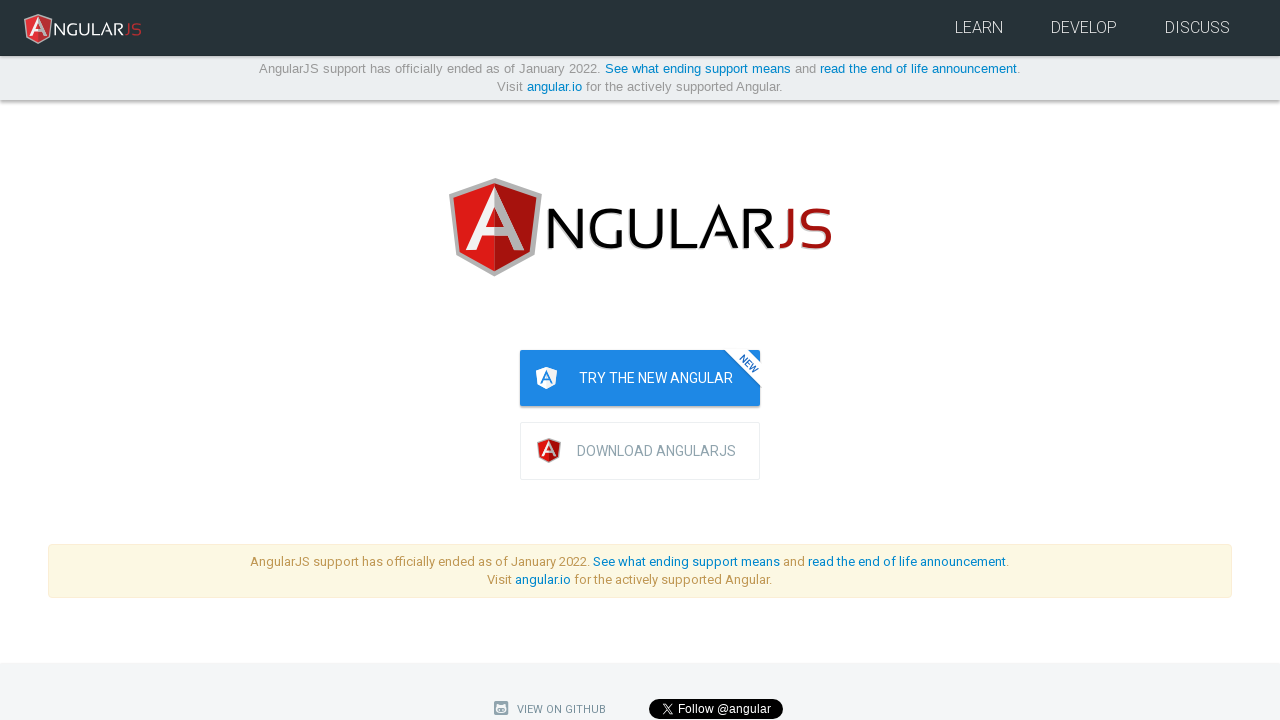

Navigated to AngularJS homepage
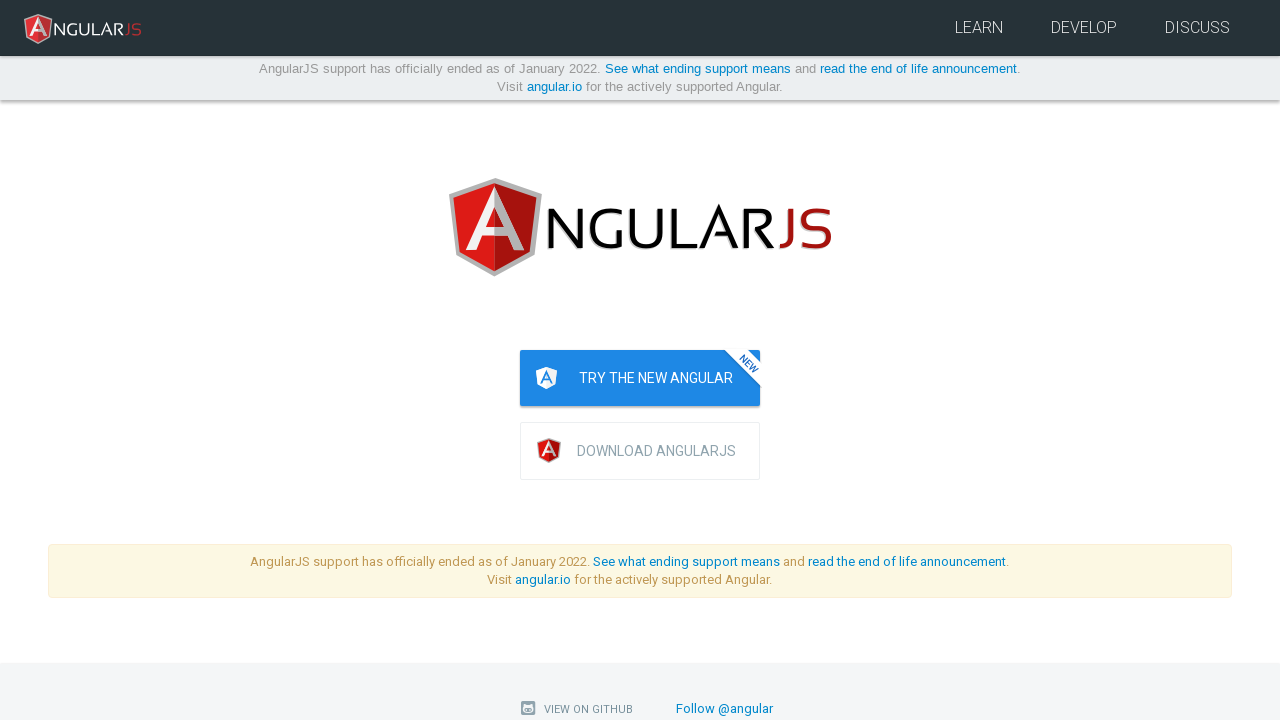

Entered 'Julie' into the name input field on input[ng-model='yourName']
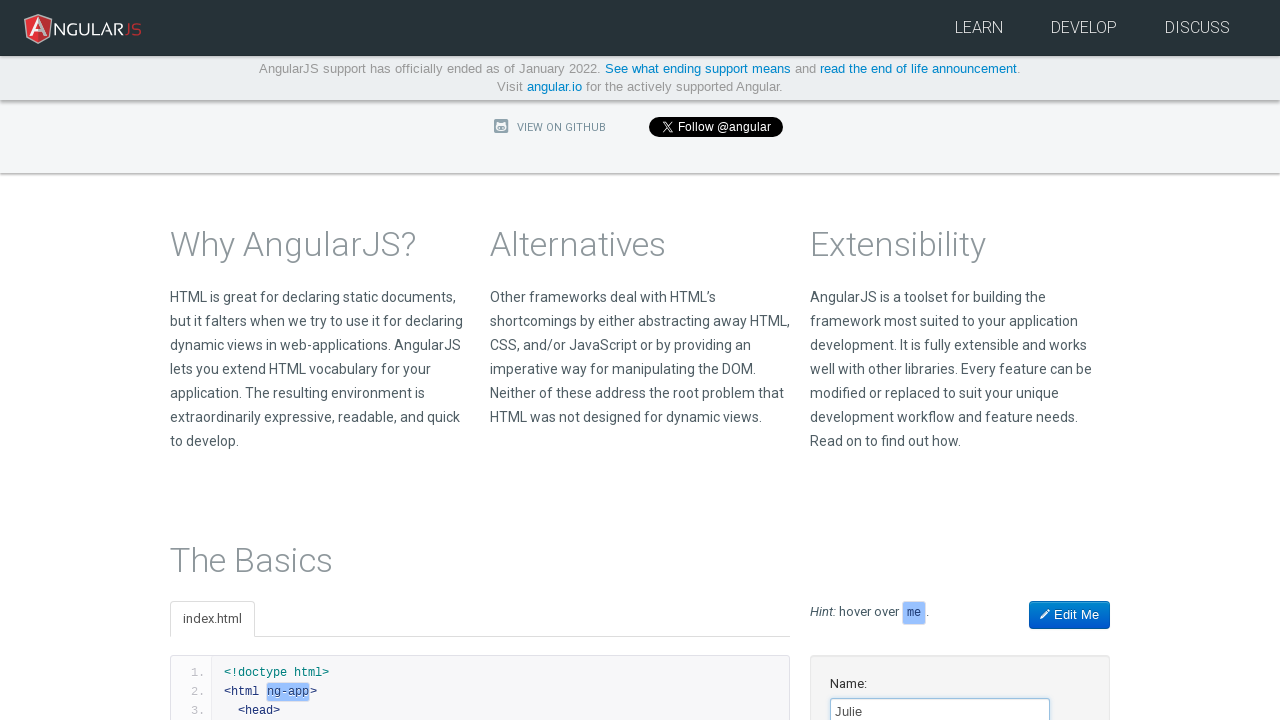

Verified greeting message 'Hello Julie!' appeared
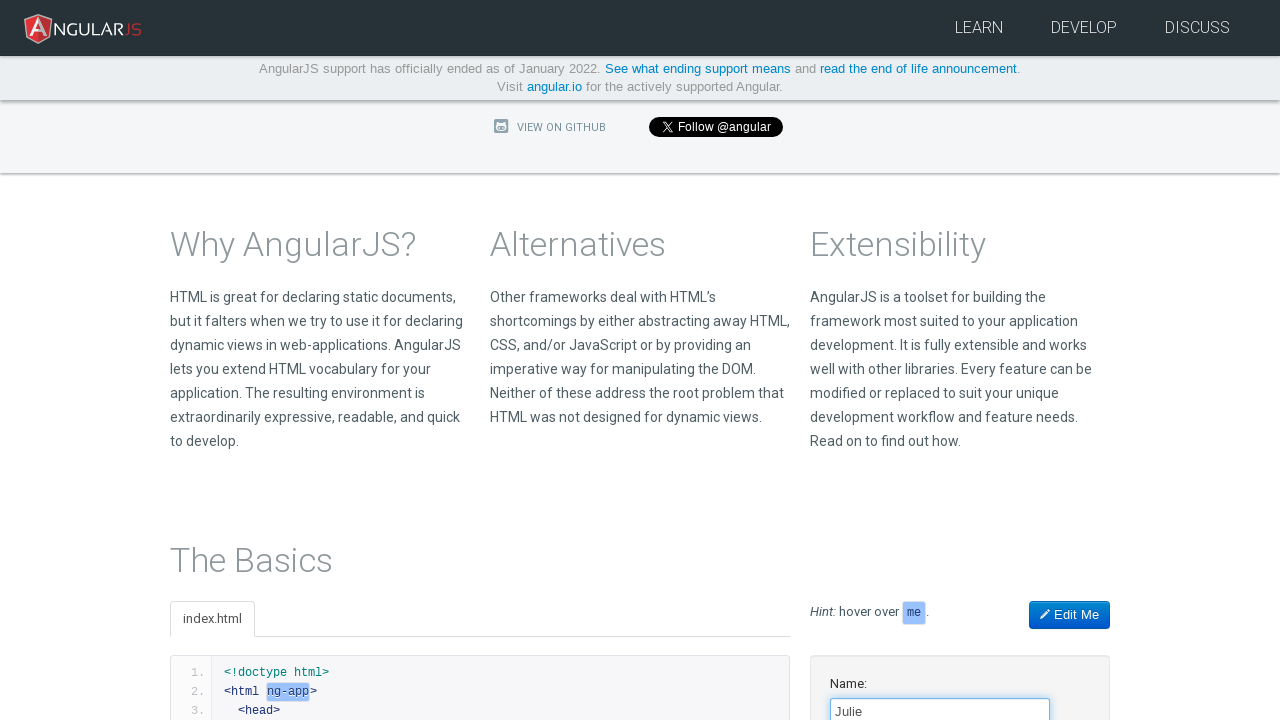

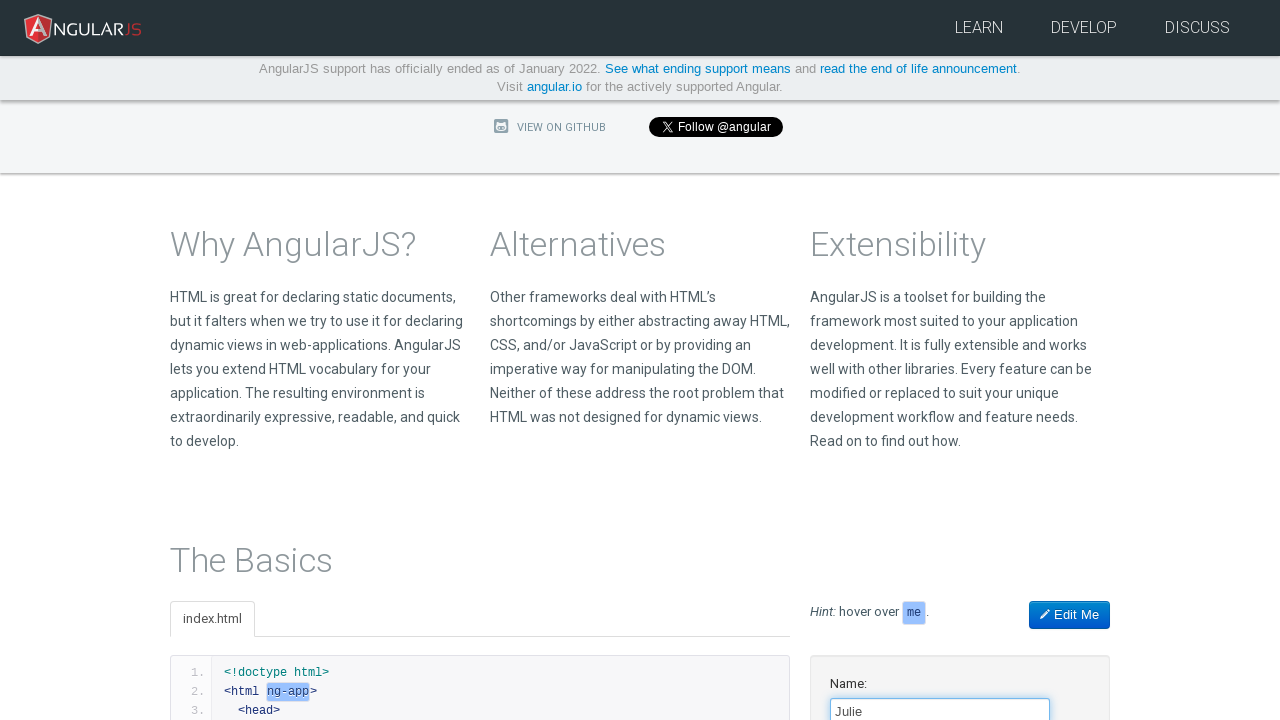